Tests the search functionality by clicking on the search input field and entering a product search term "cucumber"

Starting URL: https://shopdemo-alex-hot.koyeb.app/

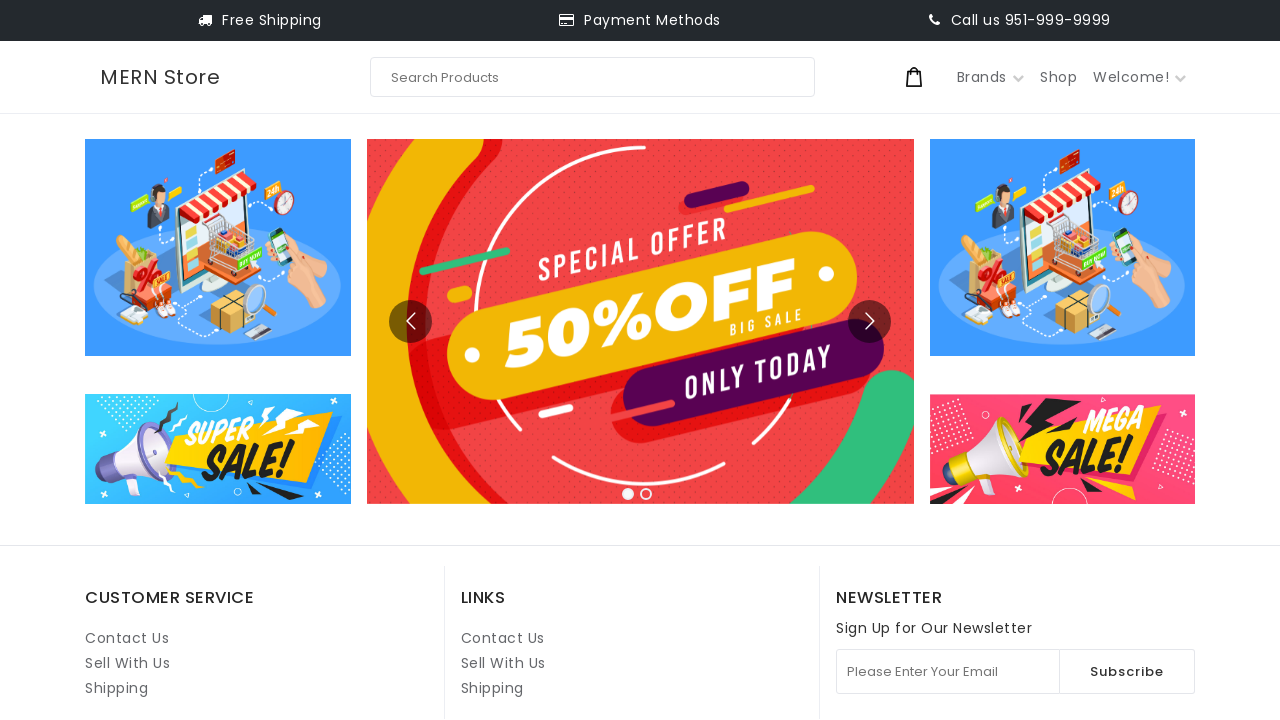

Clicked on the search products input field at (592, 77) on input[placeholder='Search Products']
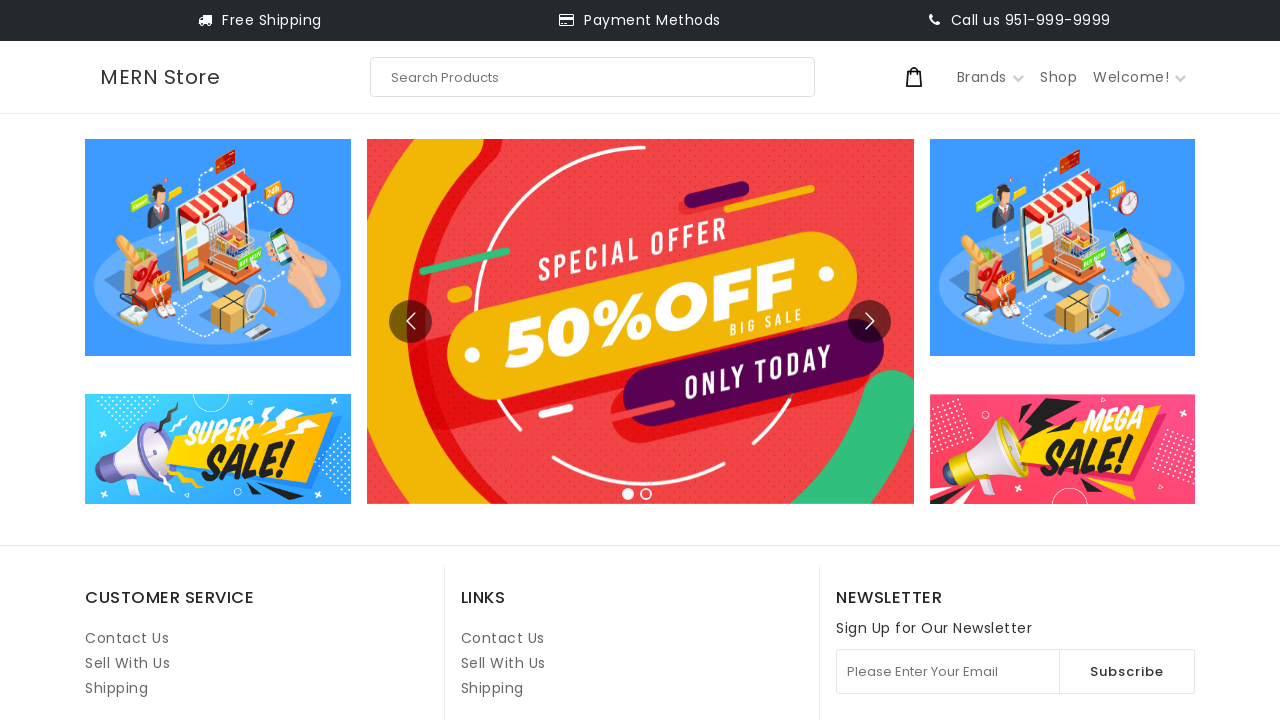

Filled search field with 'cucumber' on input[placeholder='Search Products']
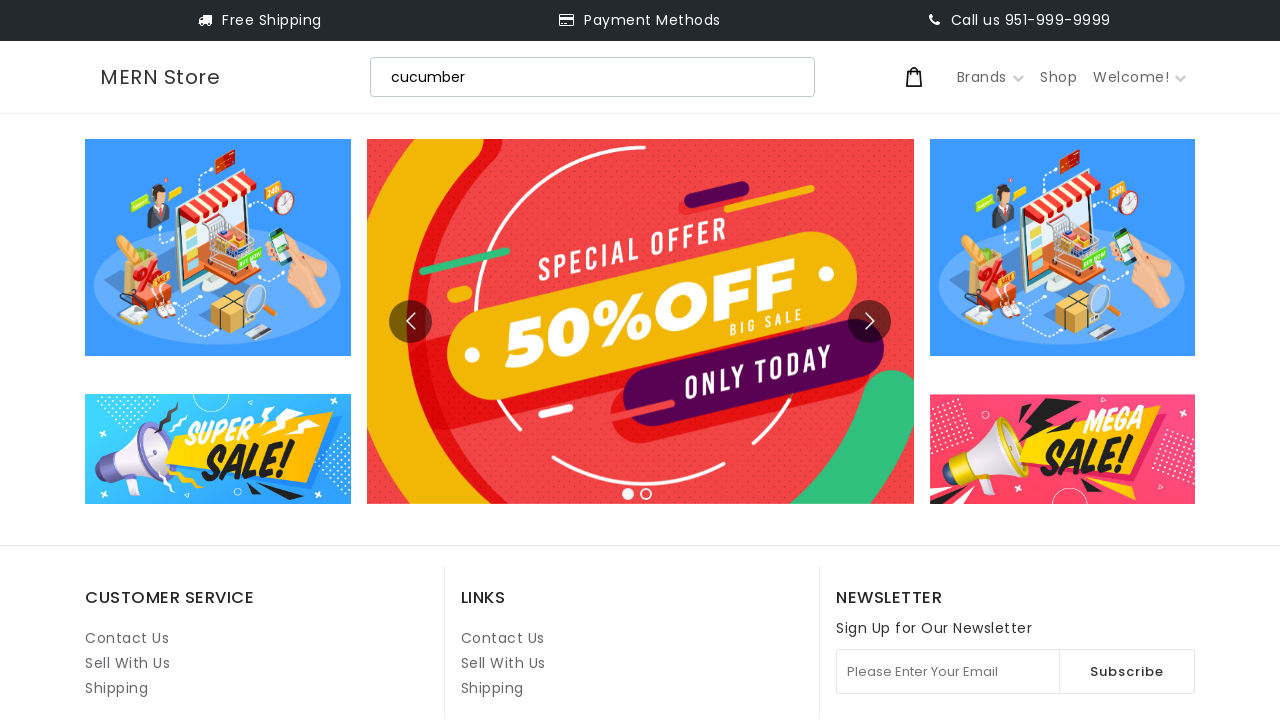

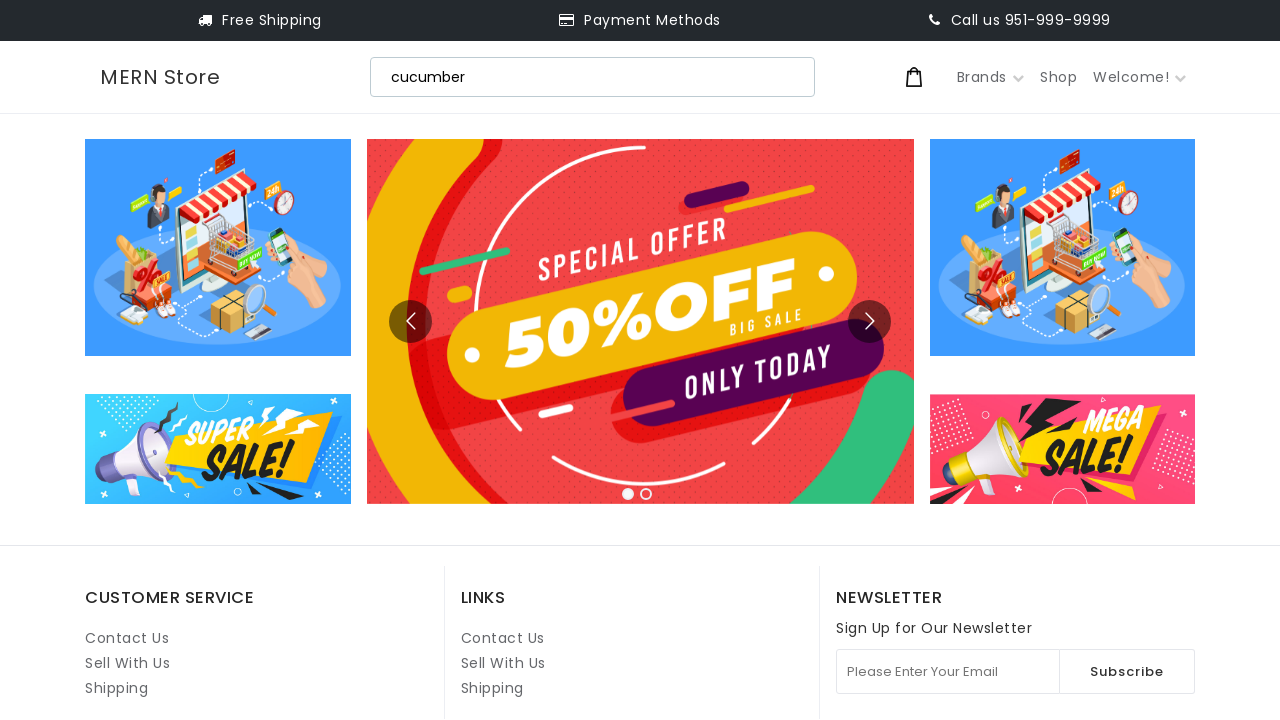